Opens a Bootstrap dropdown menu and selects CSS option from the list

Starting URL: http://seleniumpractise.blogspot.com/2016/08/bootstrap-dropdown-example-for-selenium.html

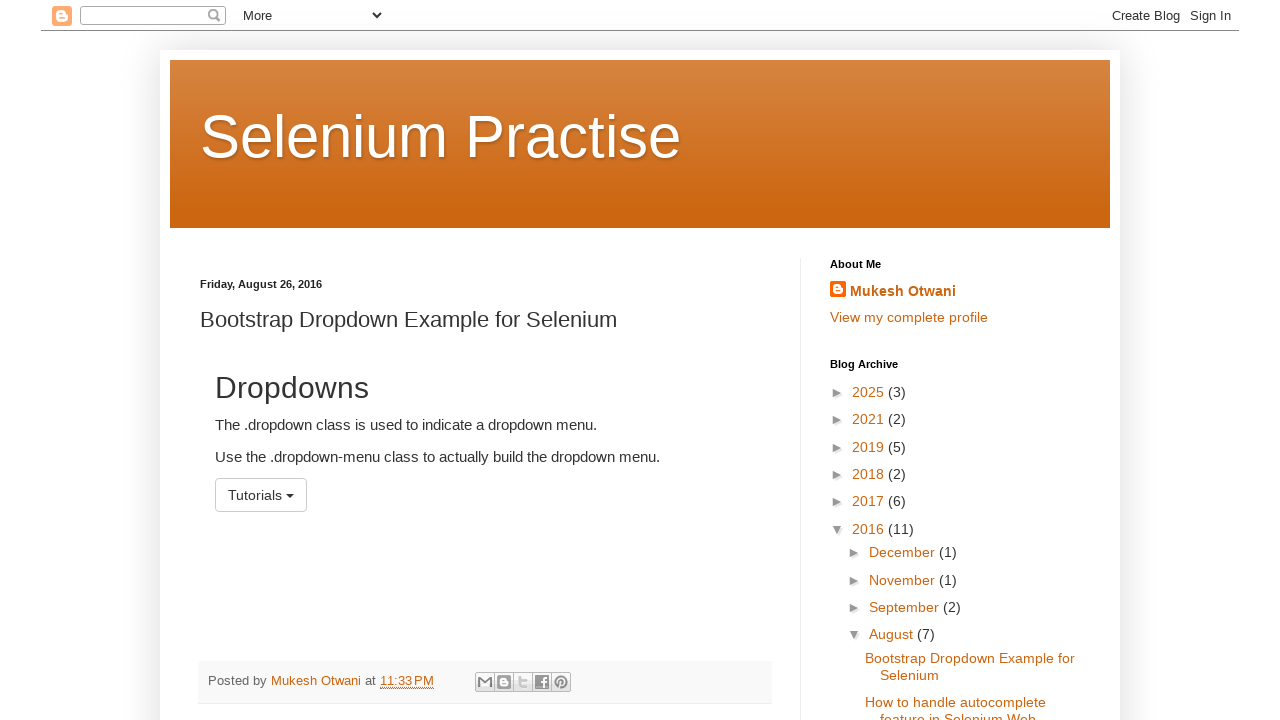

Clicked dropdown button to open Bootstrap menu at (261, 495) on #menu1
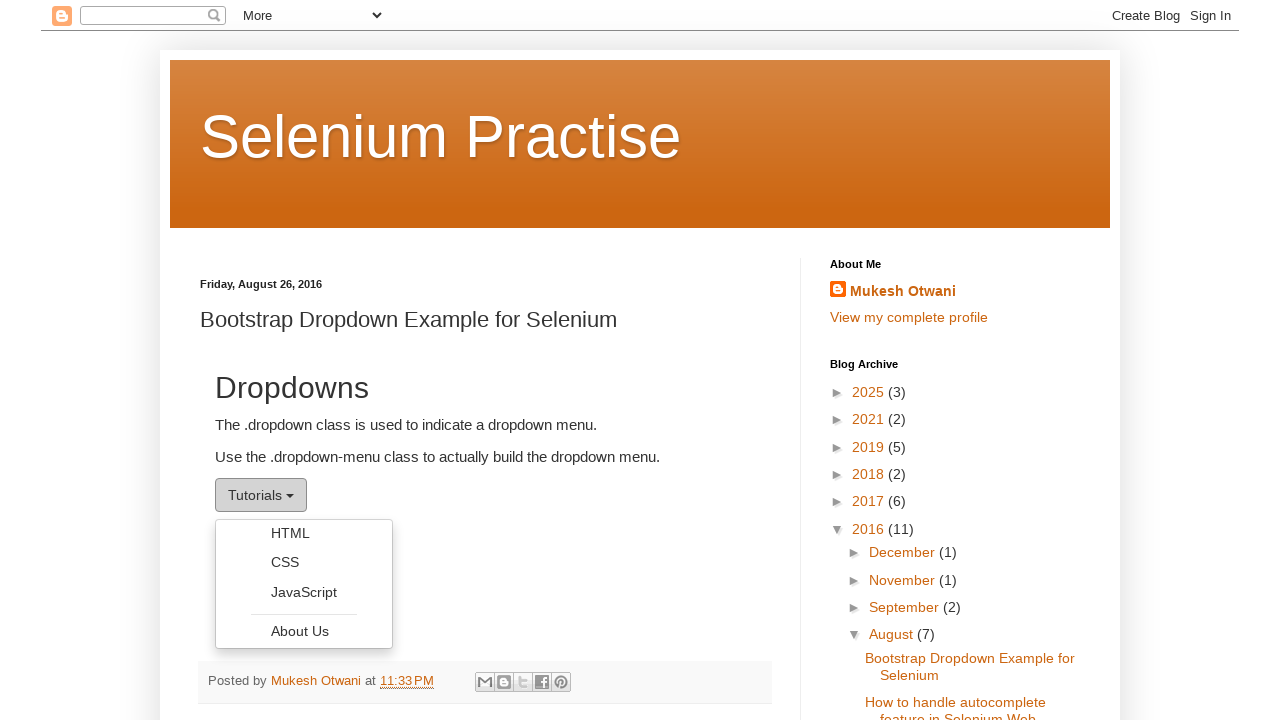

Selected CSS option from dropdown menu at (304, 562) on xpath=//ul//li//a[@role='menuitem' and text()='CSS']
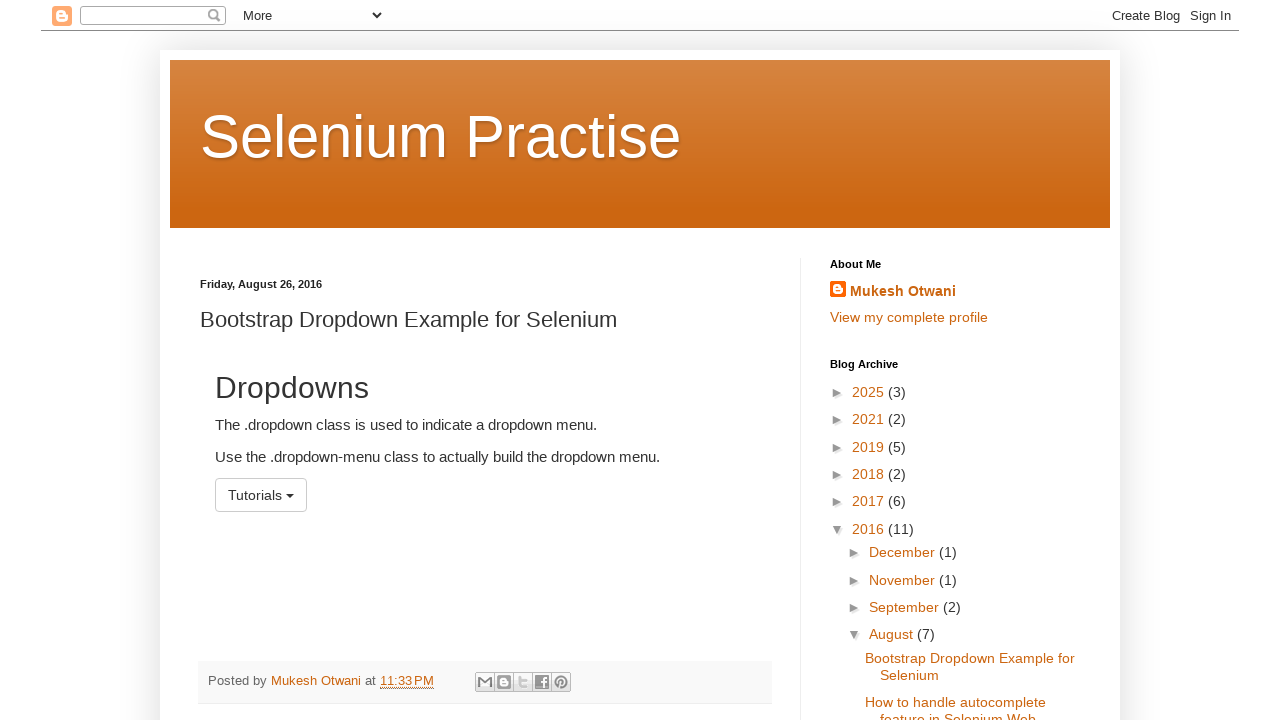

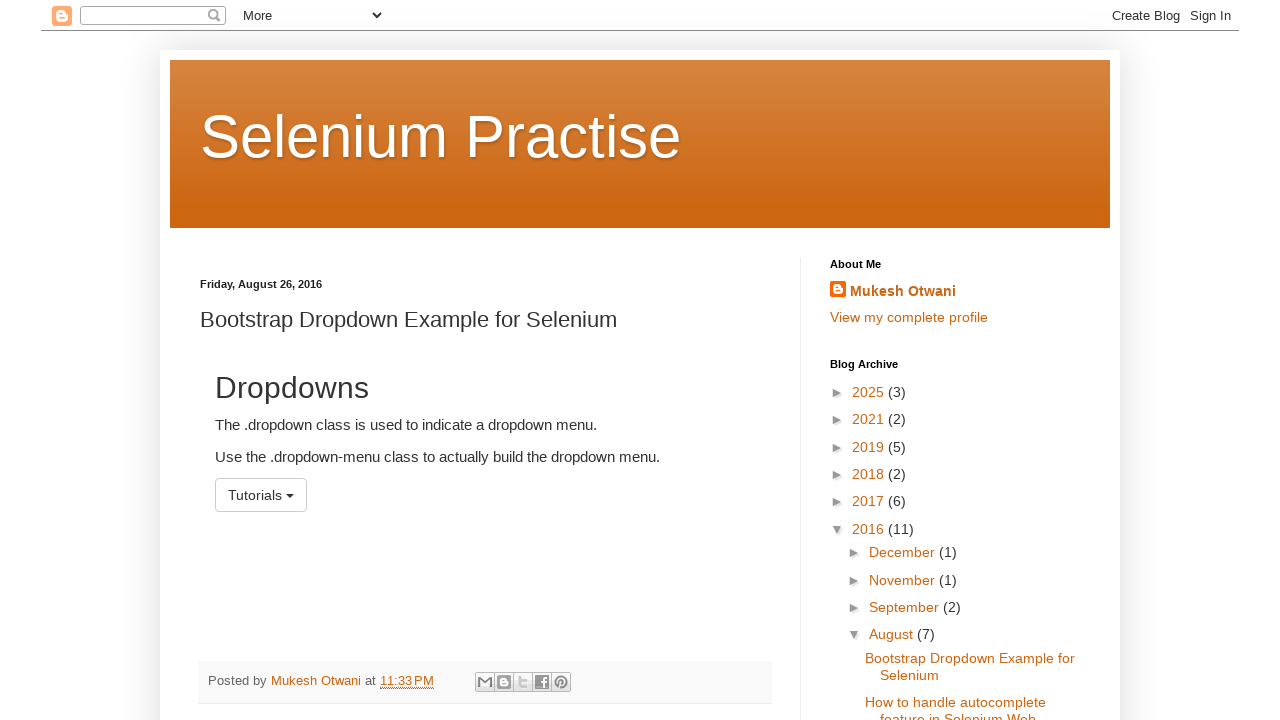